Navigates to the Dynamic Loading page to verify dynamic content loading functionality

Starting URL: https://the-internet.herokuapp.com/

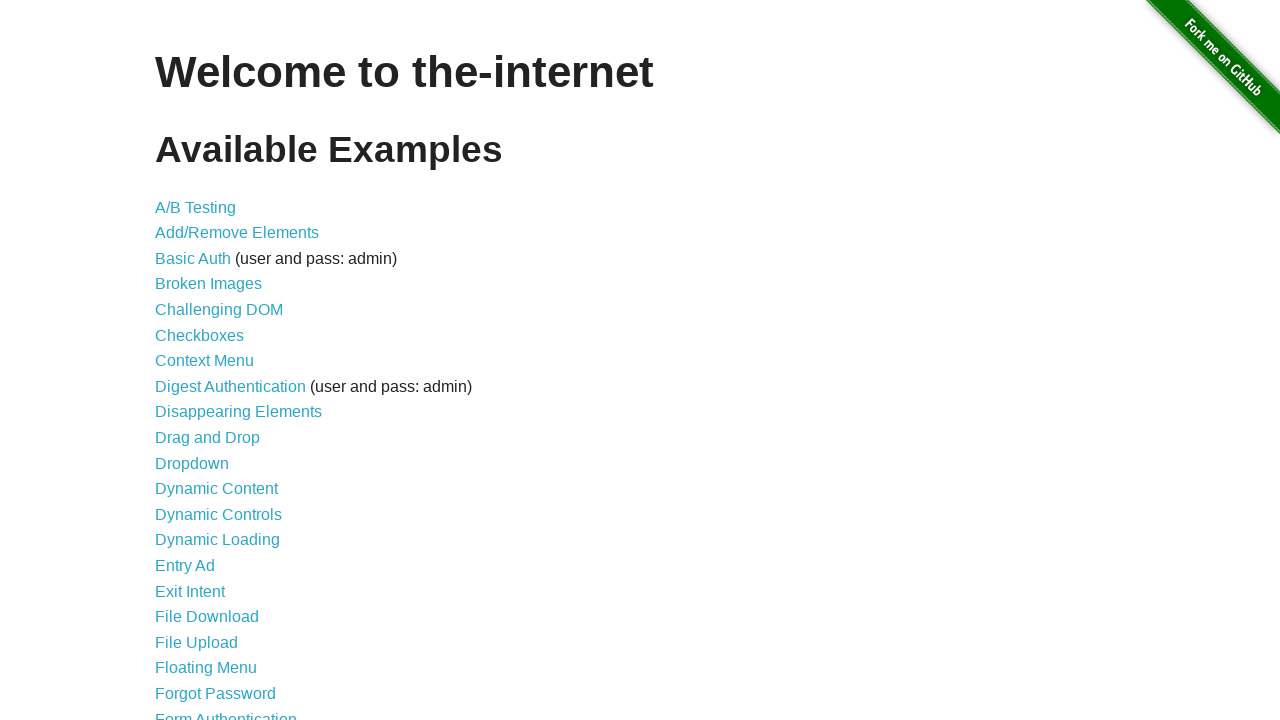

Clicked on the Dynamic Loading link at (218, 540) on text=Dynamic Loading
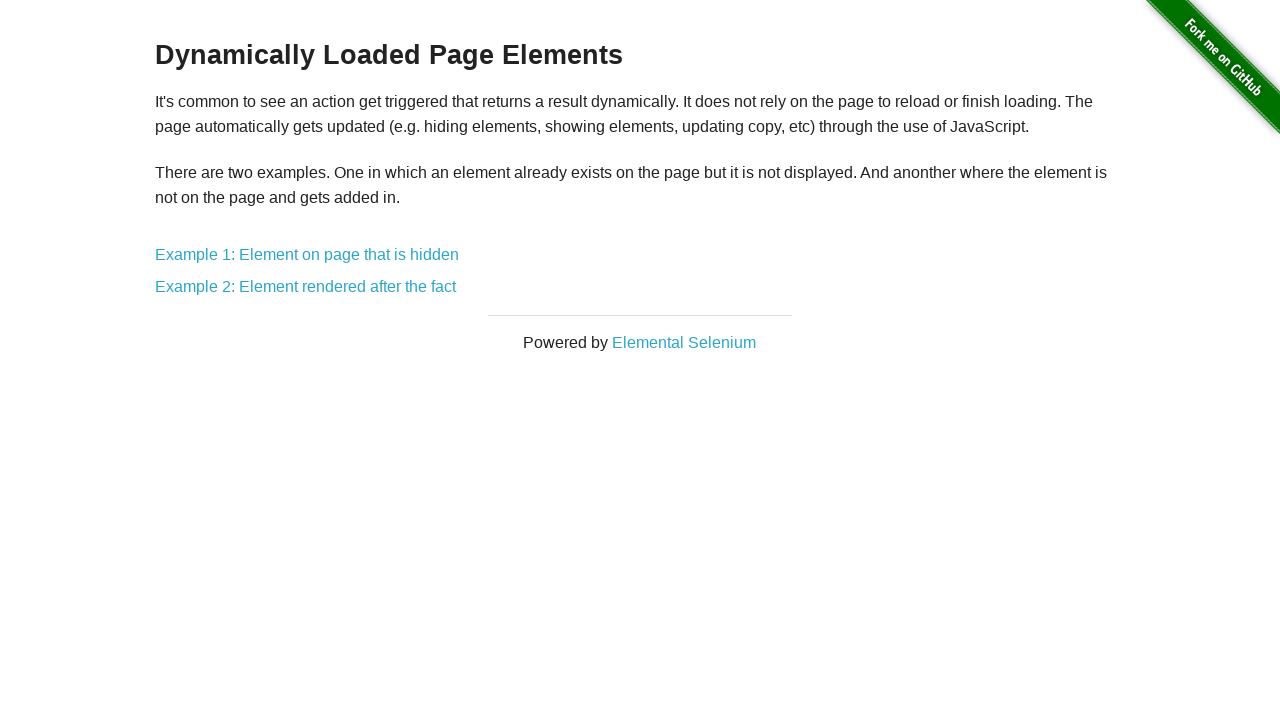

Dynamic Loading page loaded successfully
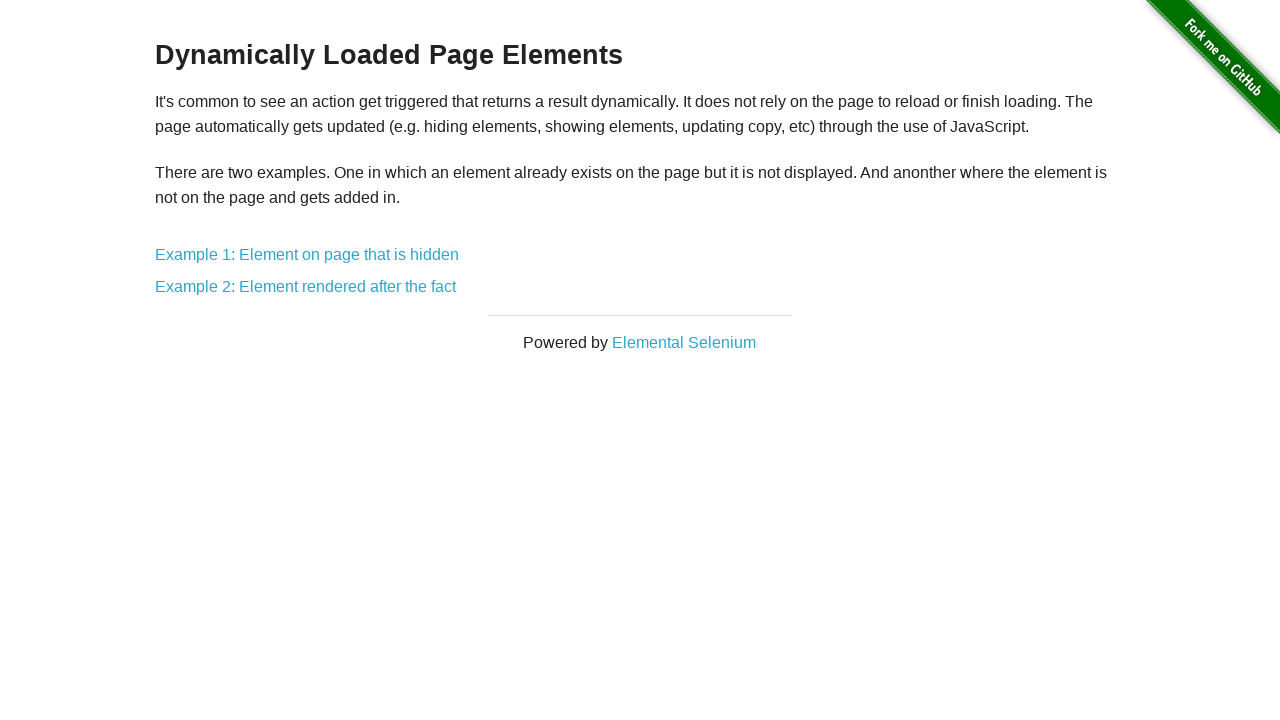

Clicked on Example 1: Element on page that is hidden at (307, 255) on text=Example 1
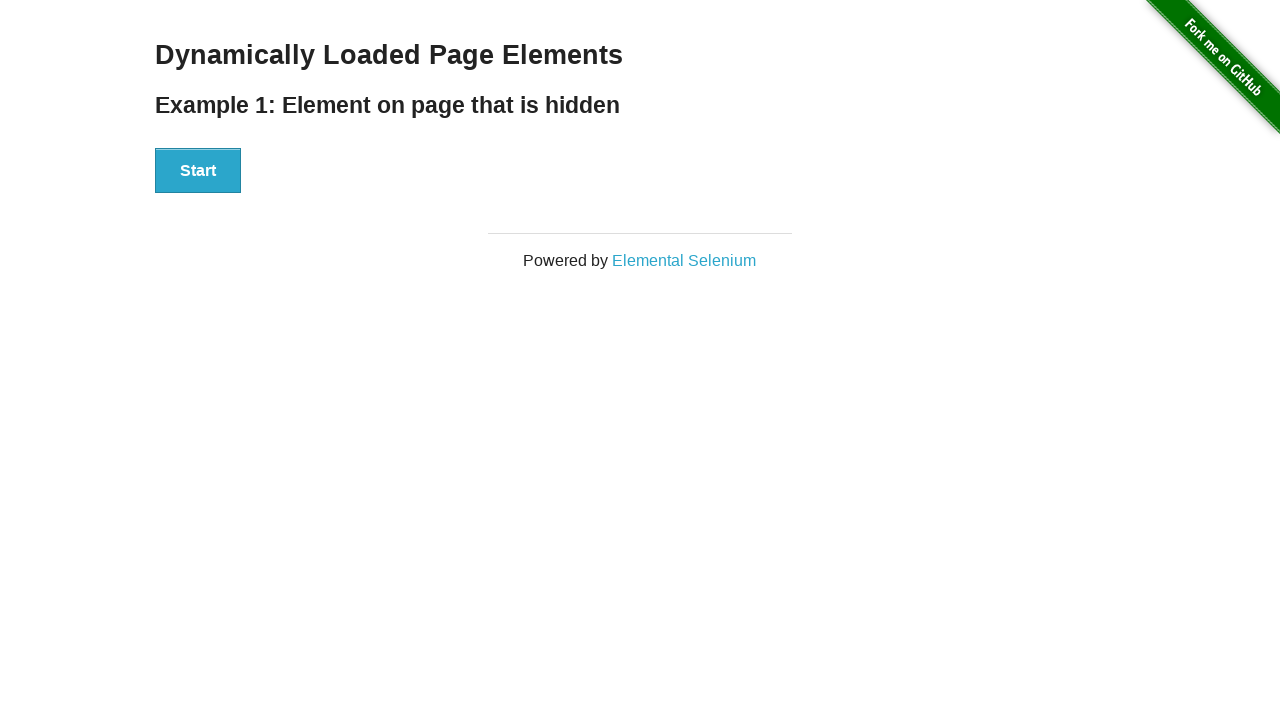

Clicked the Start button to trigger dynamic loading at (198, 171) on button:has-text('Start')
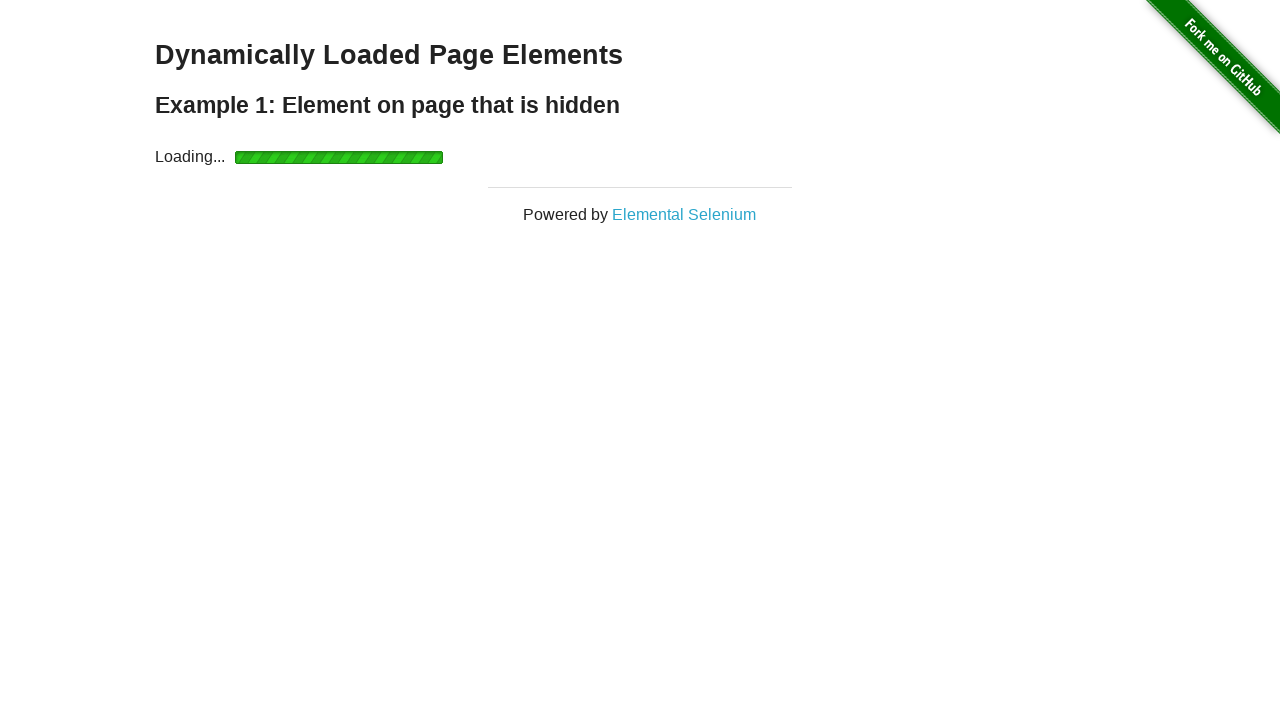

Hidden element became visible after dynamic loading completed
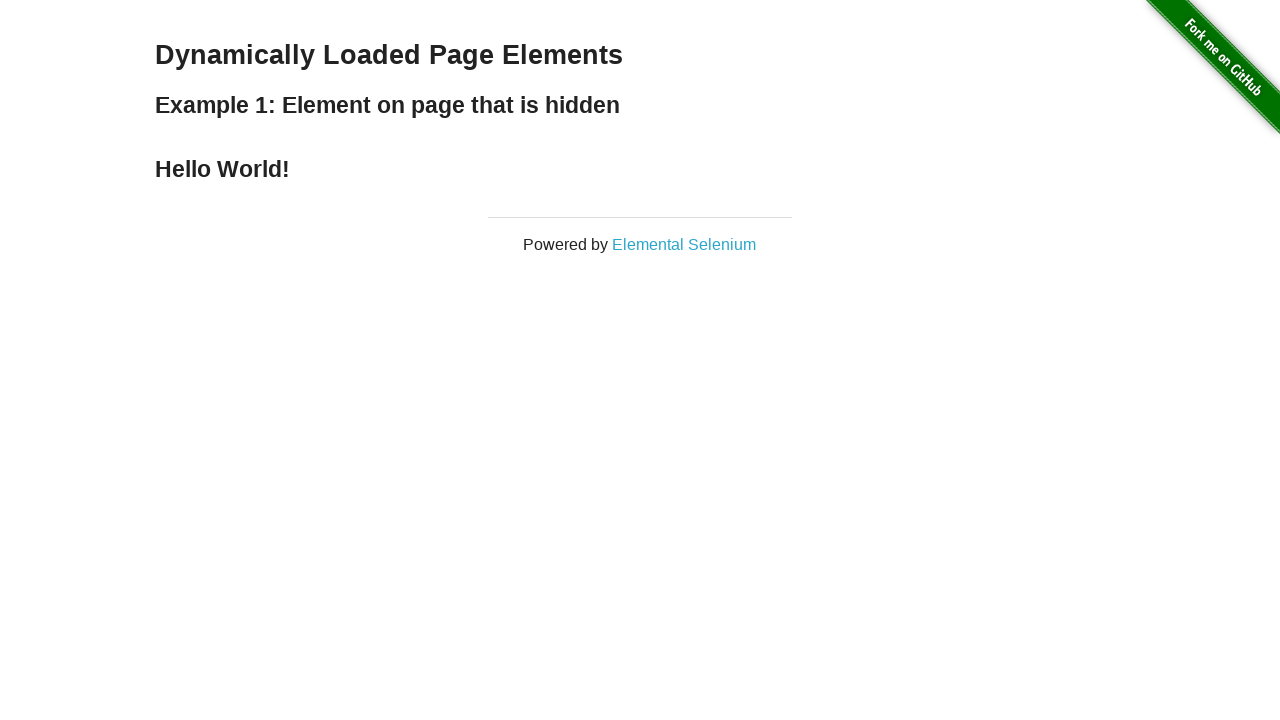

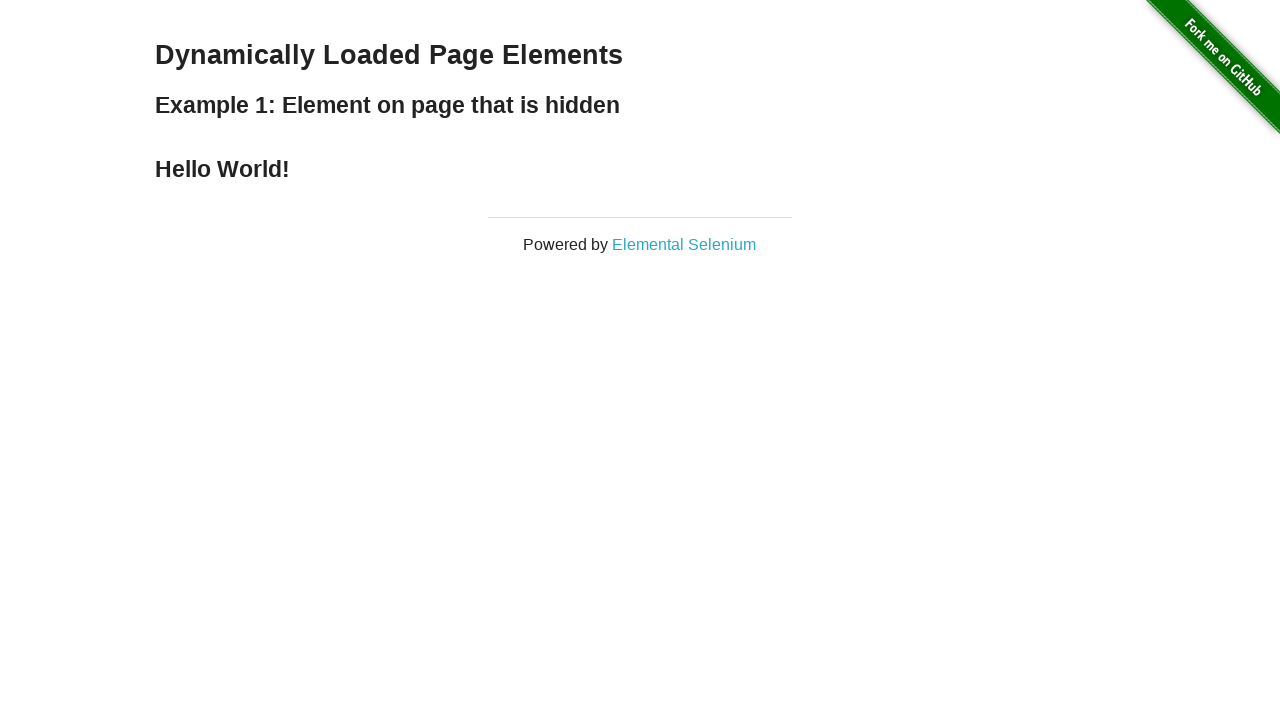